Automates playing the Chrome Dinosaur game by detecting obstacles and performing jumps. The script initializes the game, reads game state via JavaScript, and sends spacebar inputs to make the dinosaur jump over obstacles.

Starting URL: https://trex-runner.com/

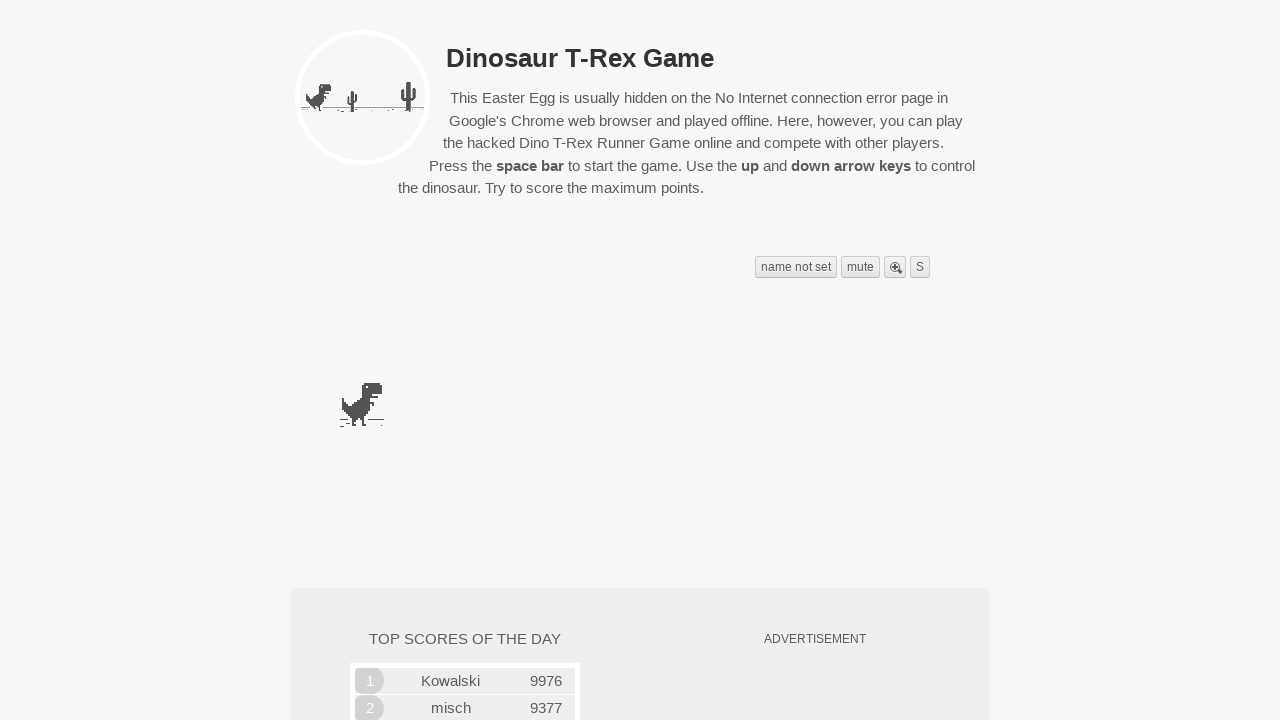

Game canvas loaded and ready
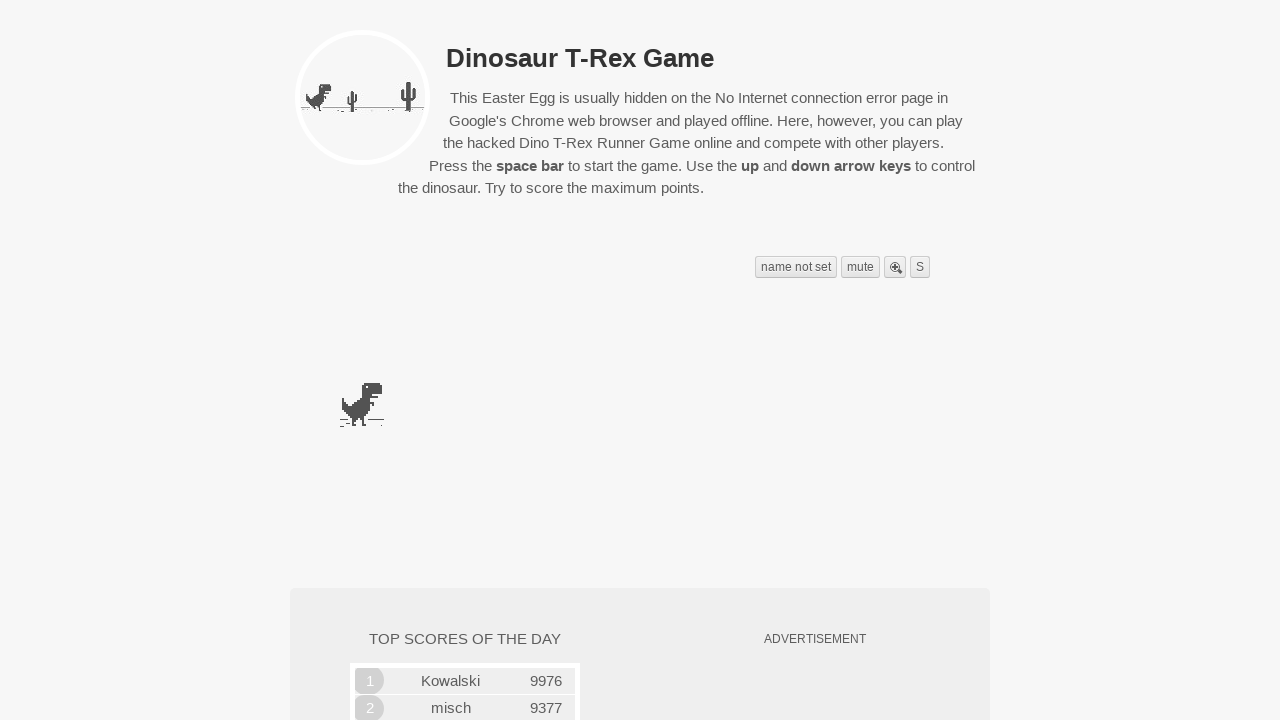

Clicked on game canvas to focus at (362, 361) on .runner-container .runner-canvas
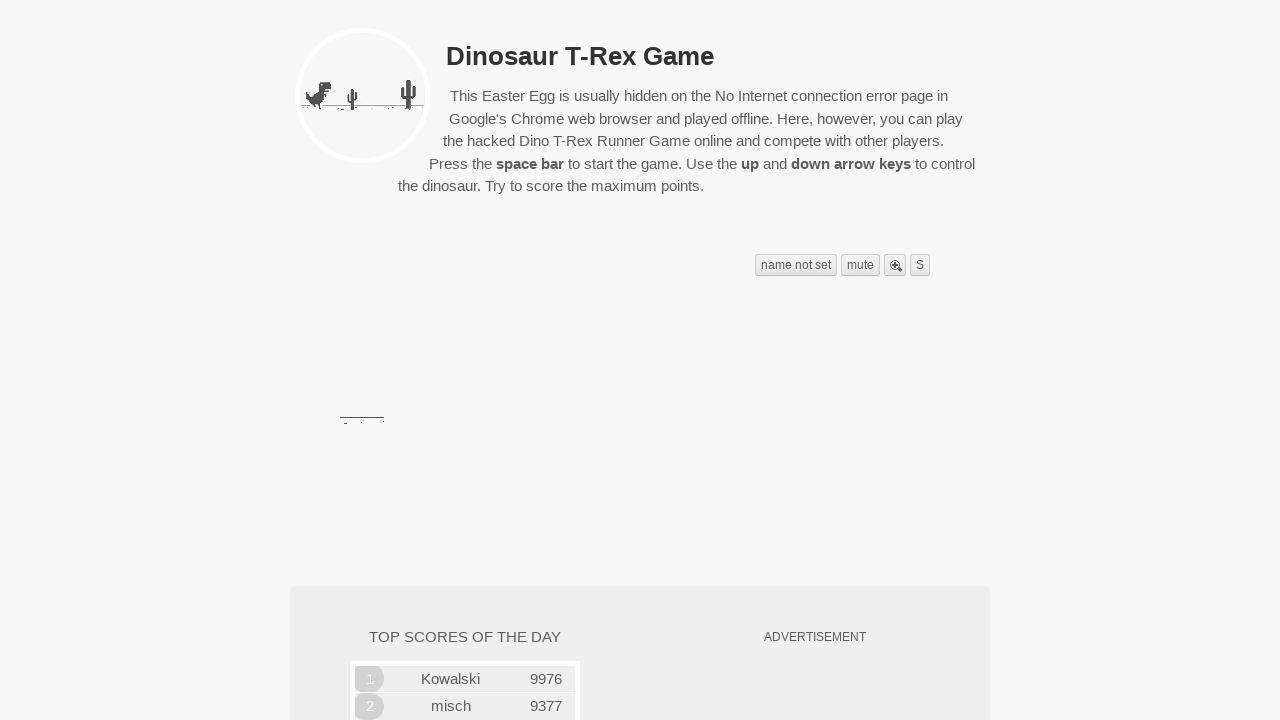

Waited for game to be ready
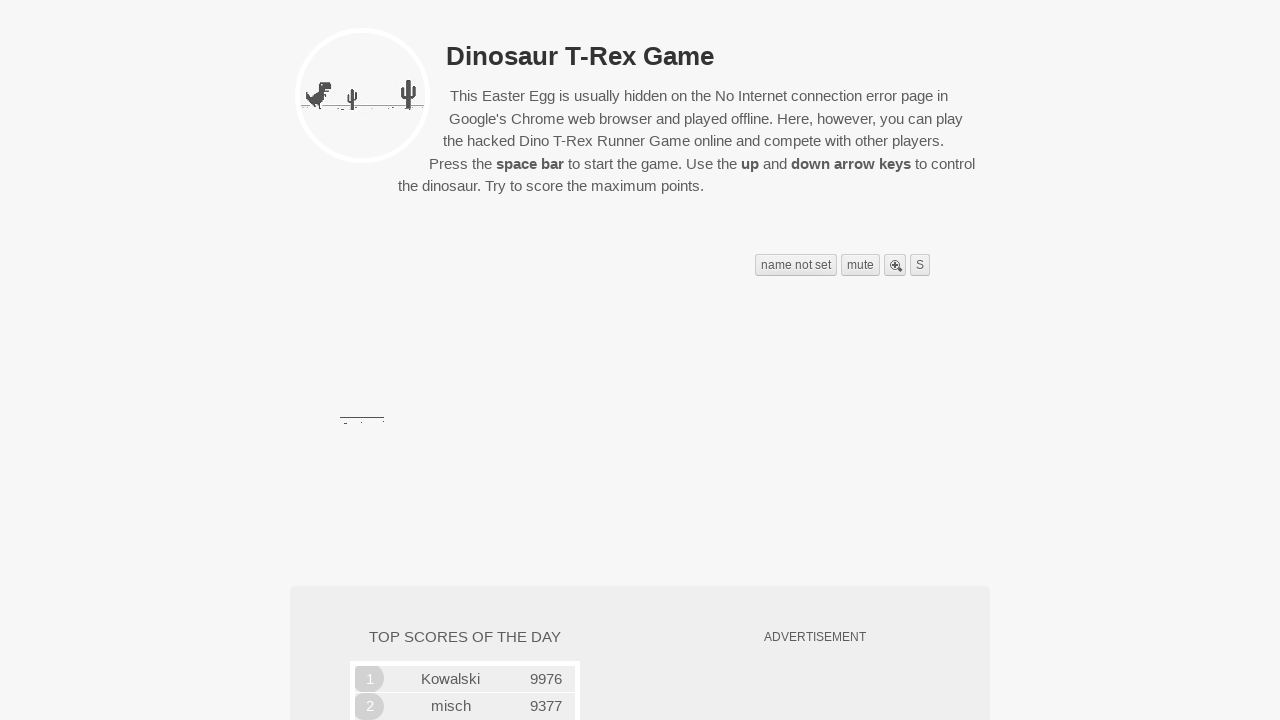

Pressed spacebar to start the game
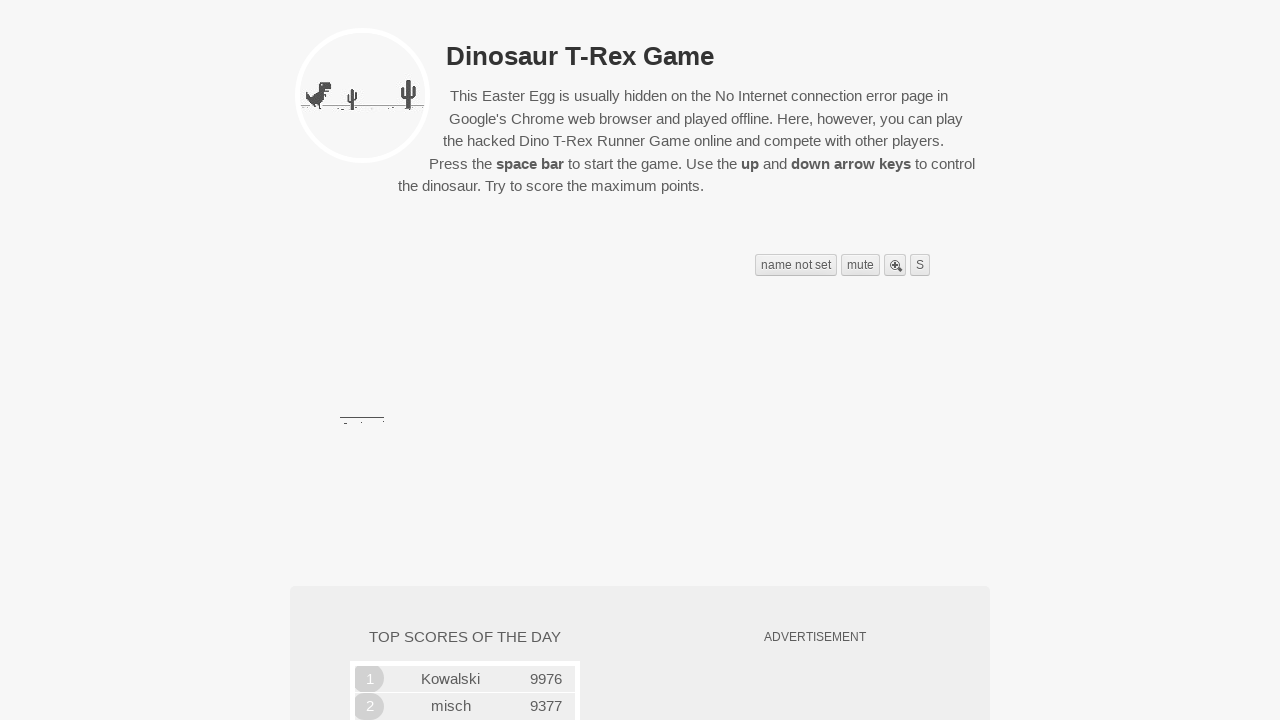

Waited for game to fully start
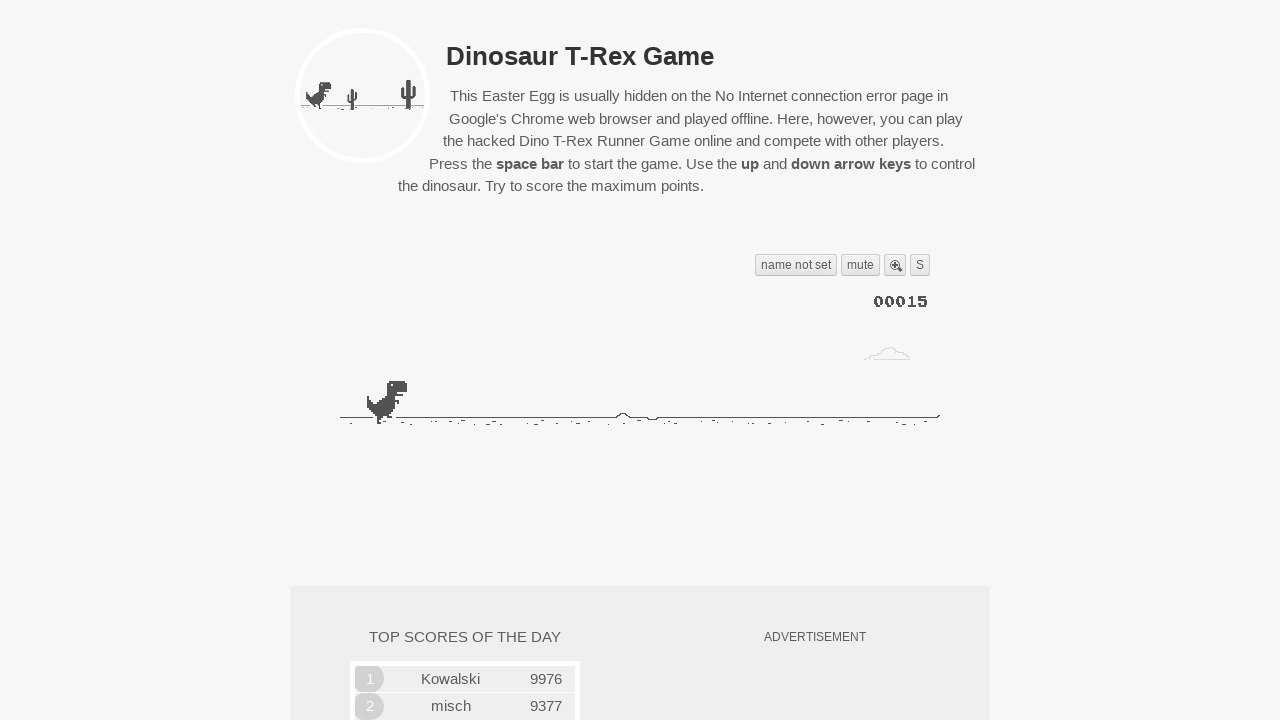

Retrieved game state (iteration 1)
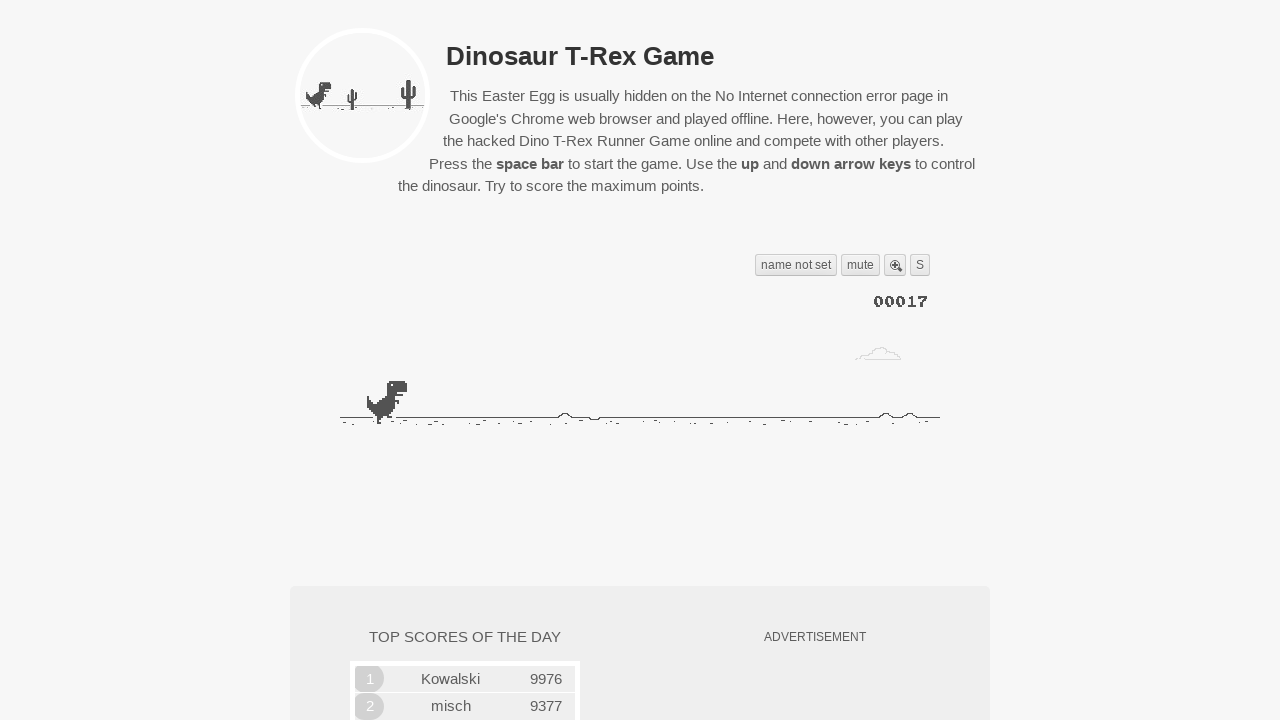

Retrieved game state (iteration 2)
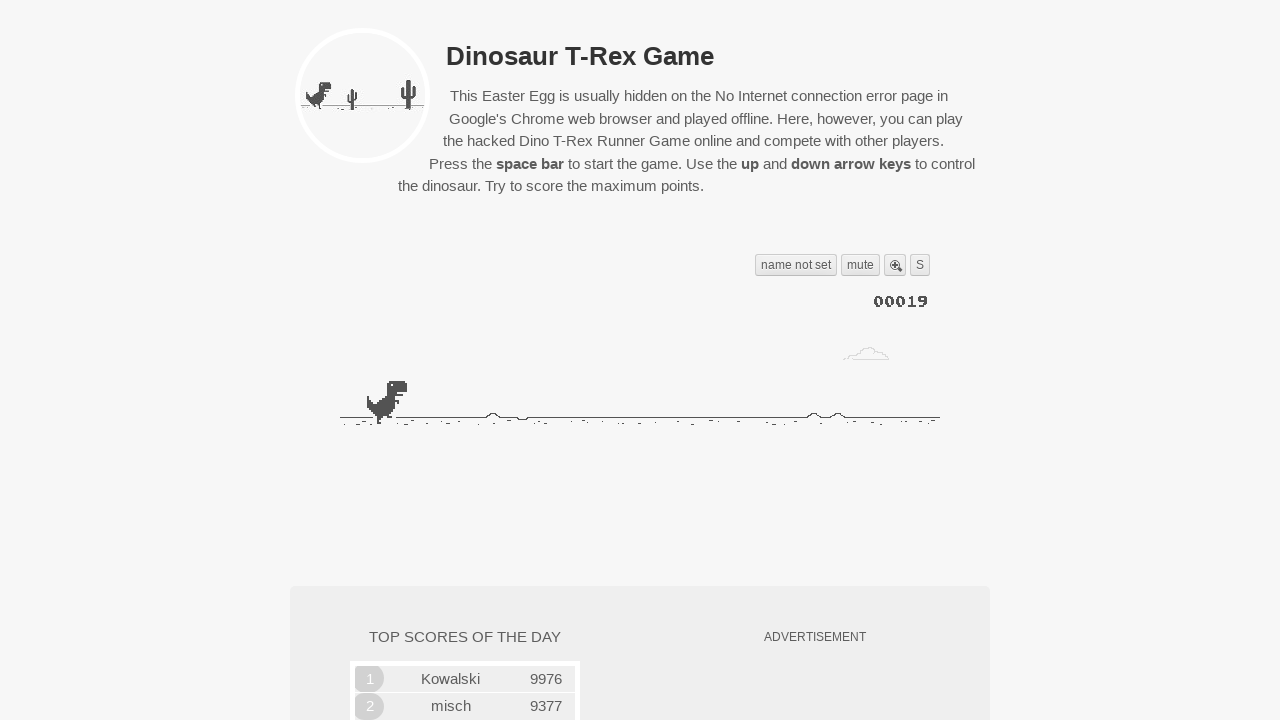

Retrieved game state (iteration 3)
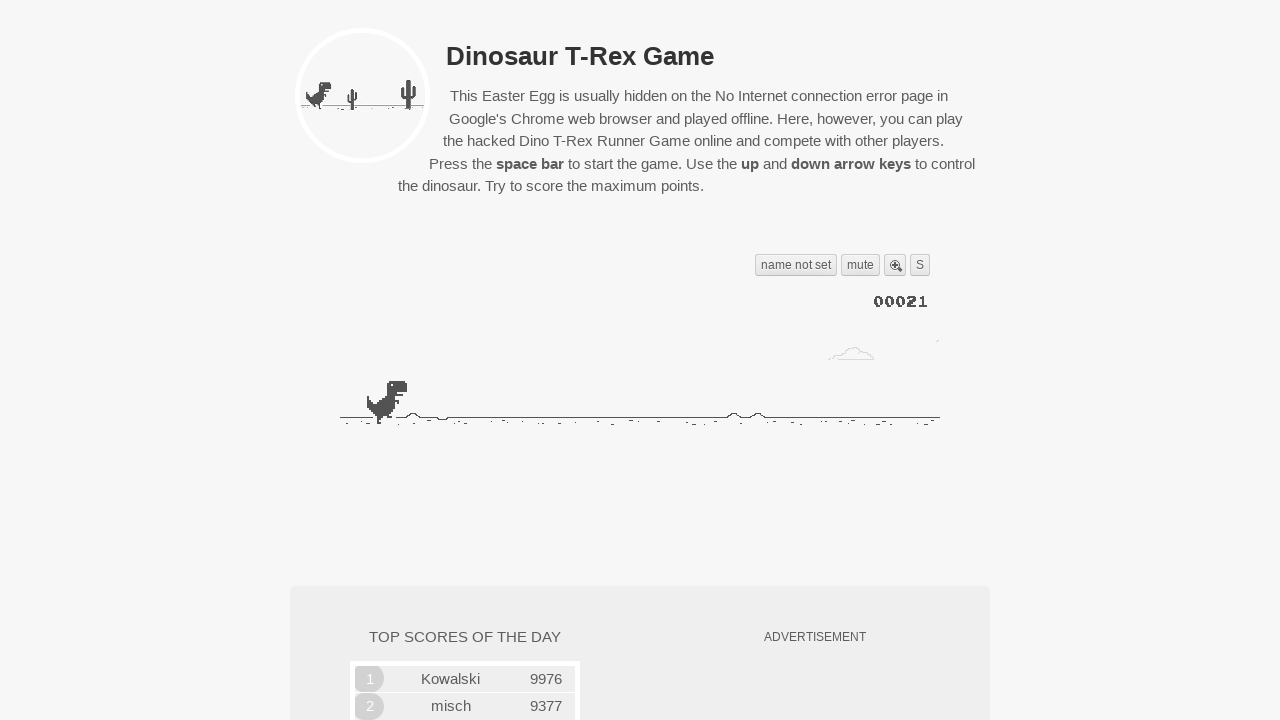

Retrieved game state (iteration 4)
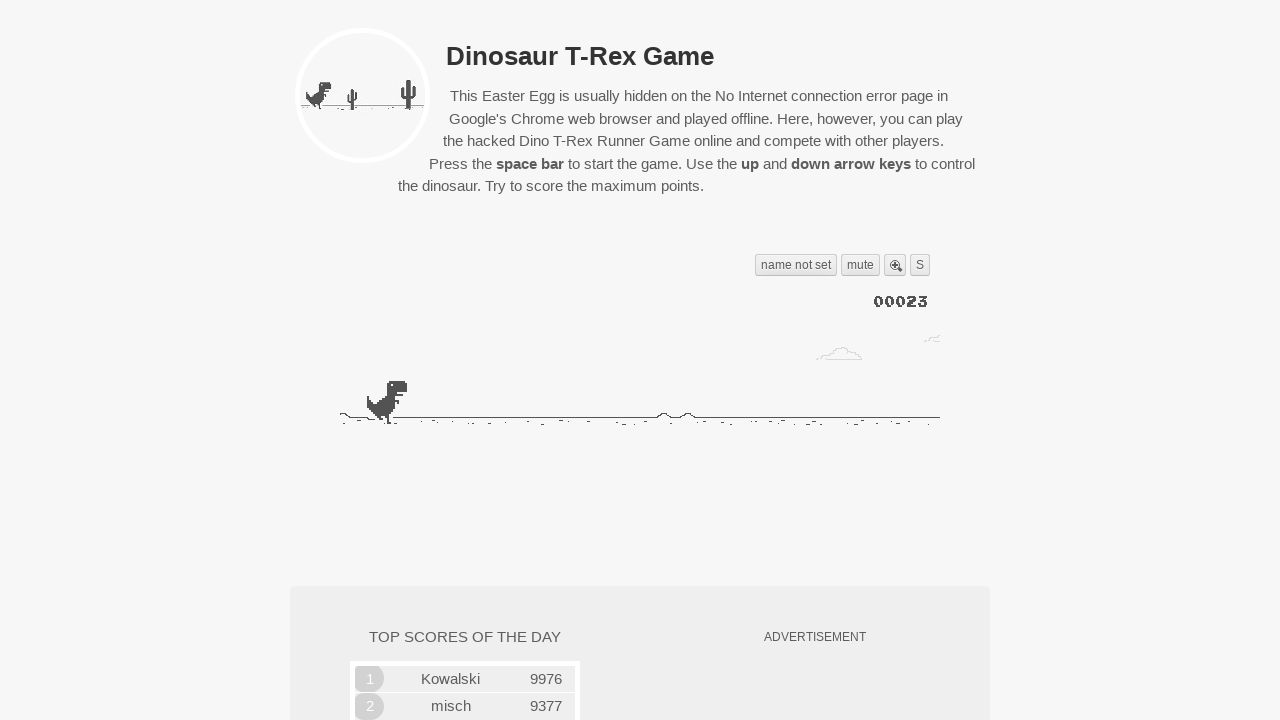

Retrieved game state (iteration 5)
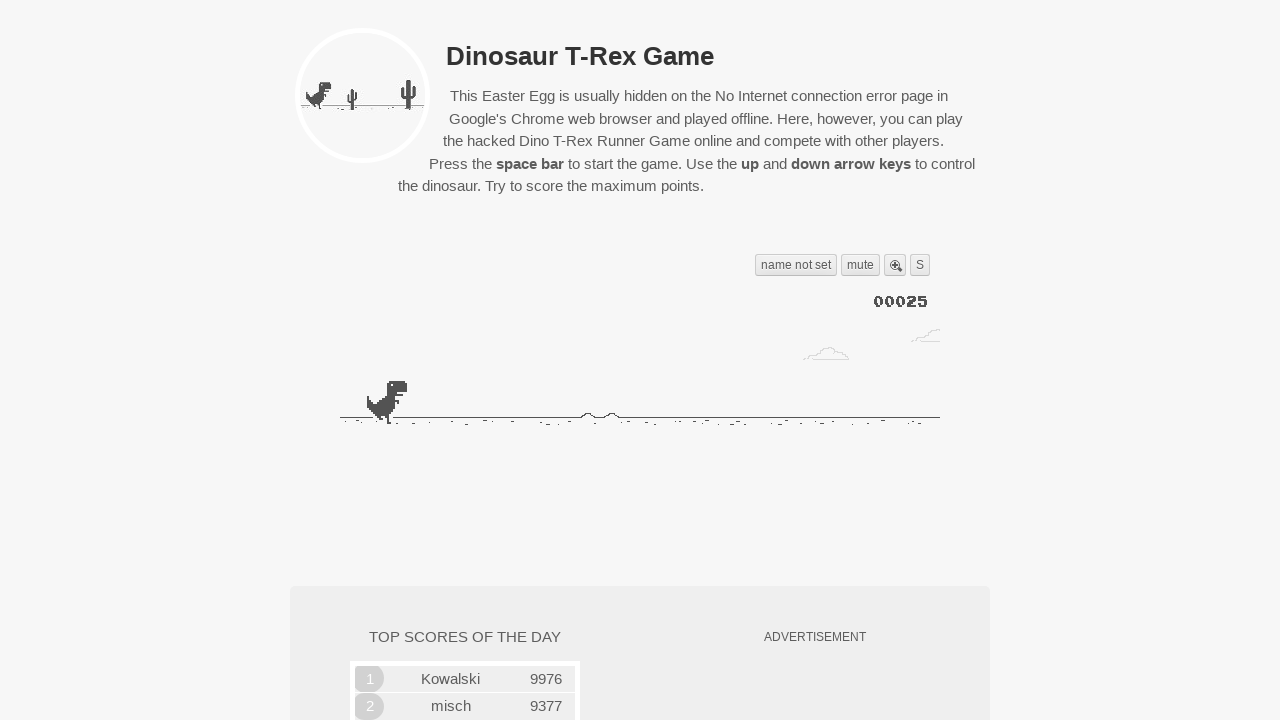

Retrieved game state (iteration 6)
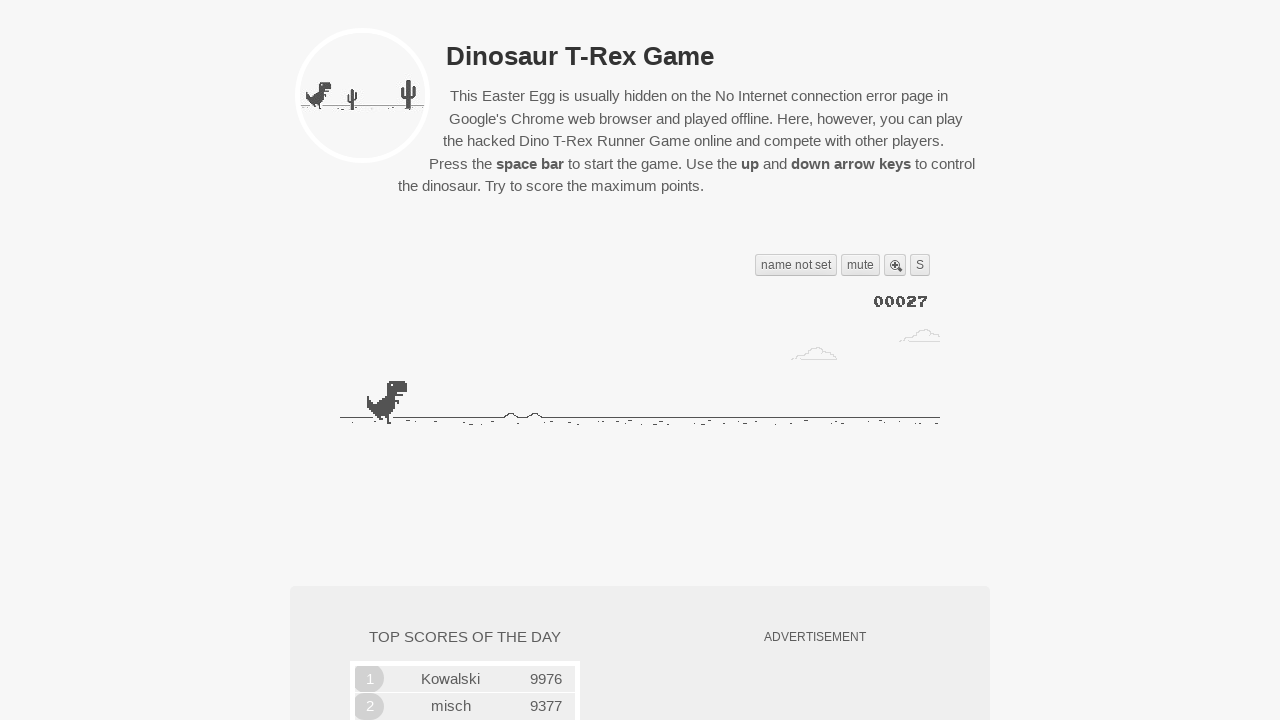

Retrieved game state (iteration 7)
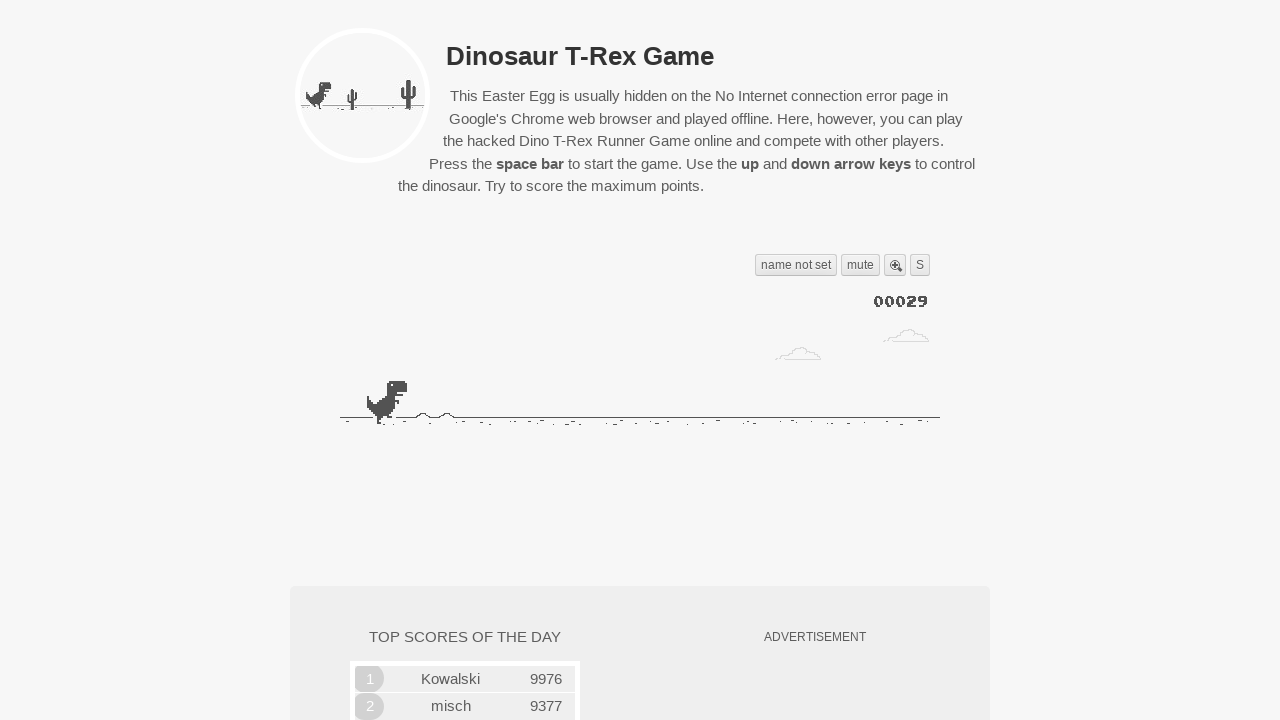

Retrieved game state (iteration 8)
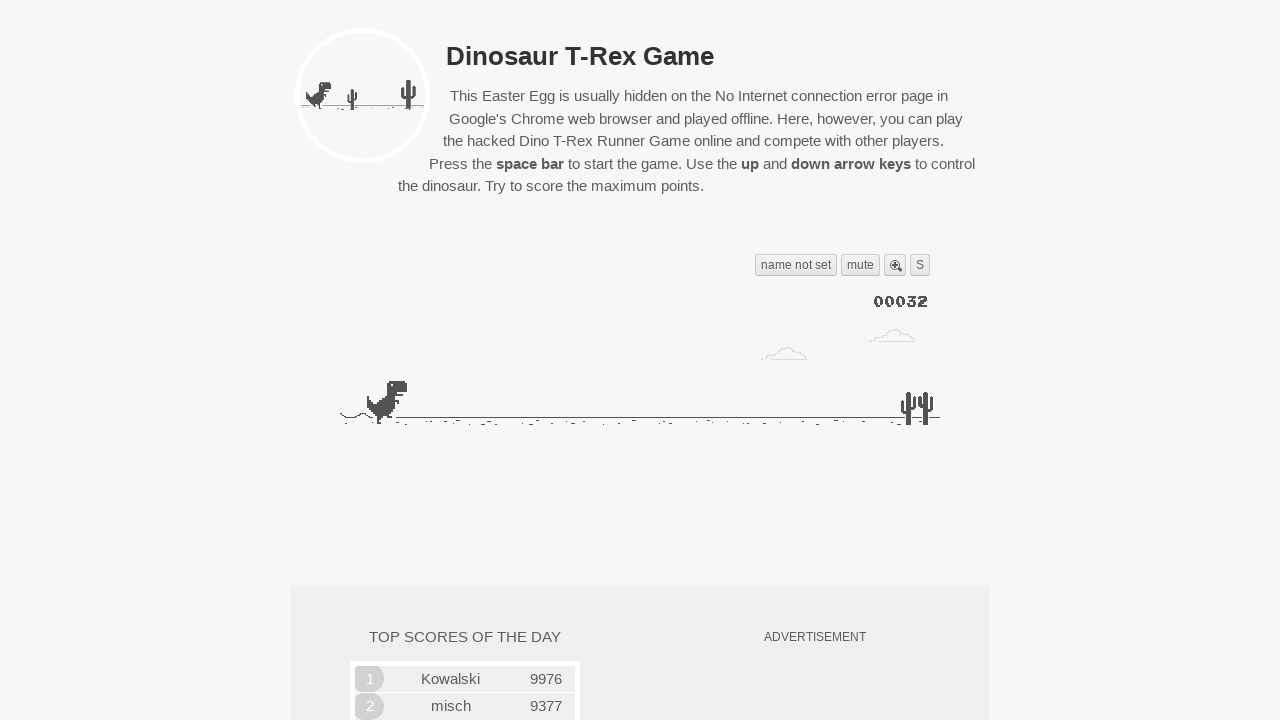

Retrieved game state (iteration 9)
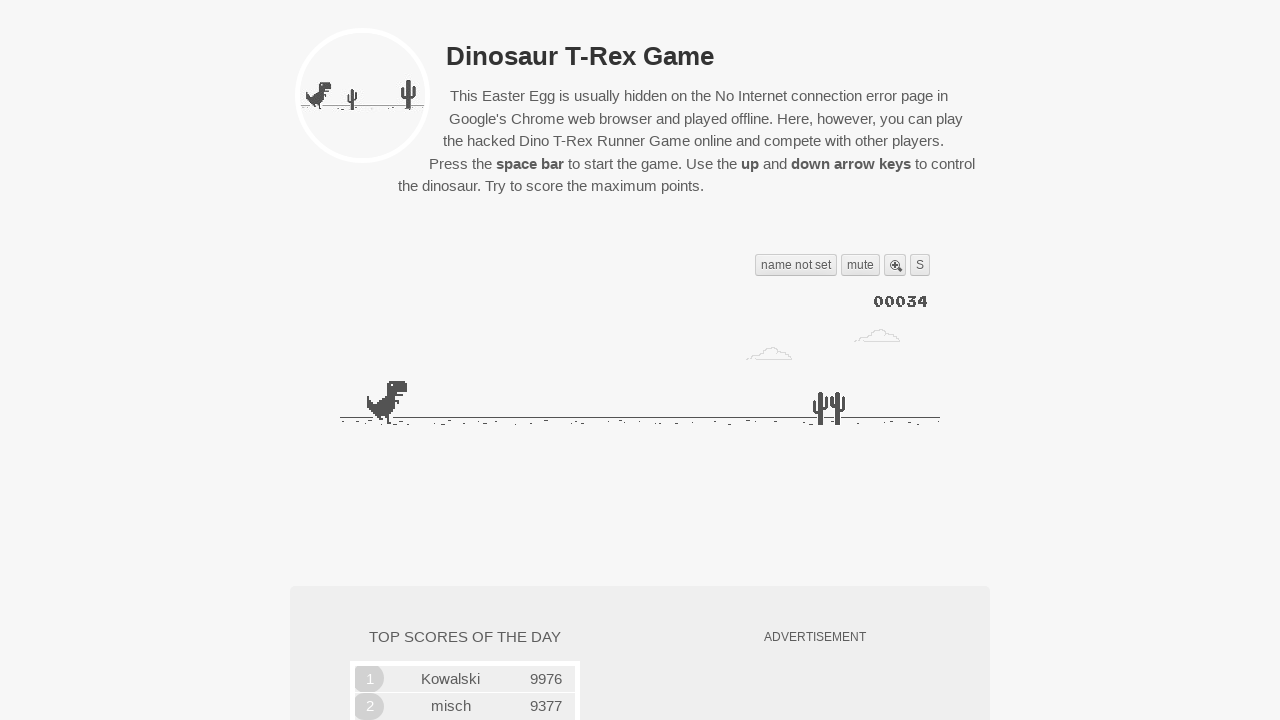

Retrieved game state (iteration 10)
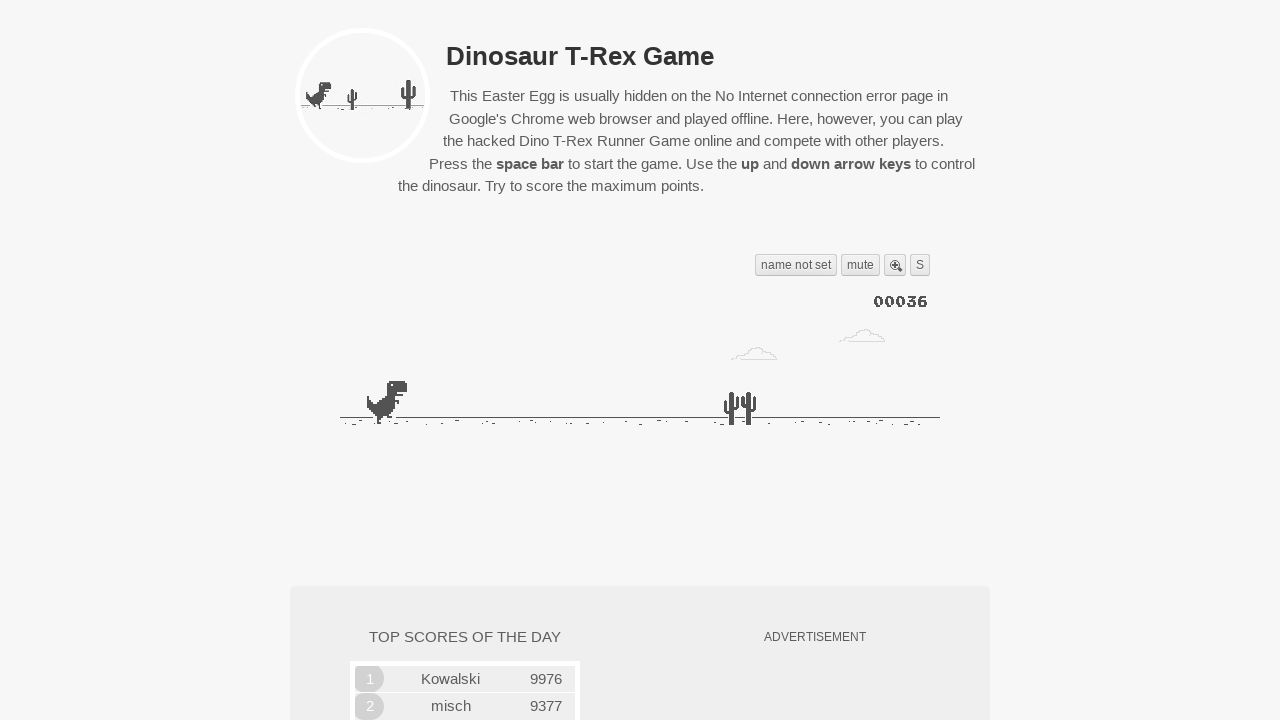

Retrieved game state (iteration 11)
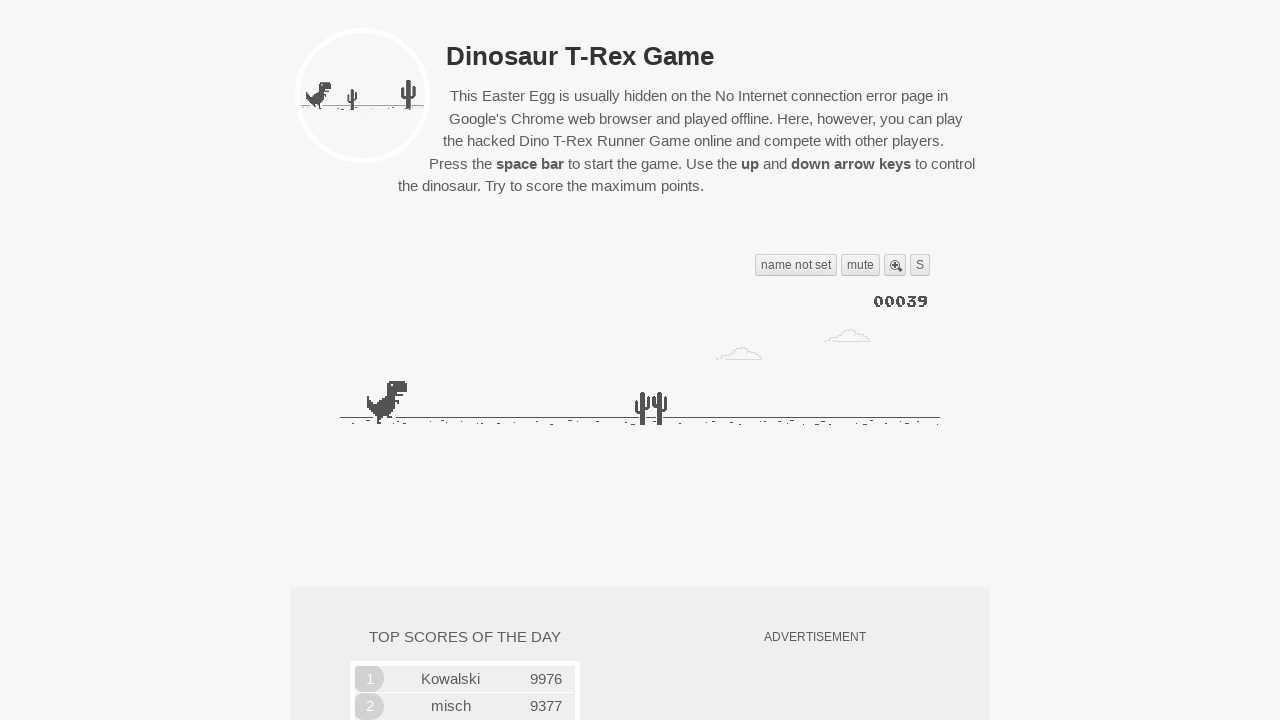

Retrieved game state (iteration 12)
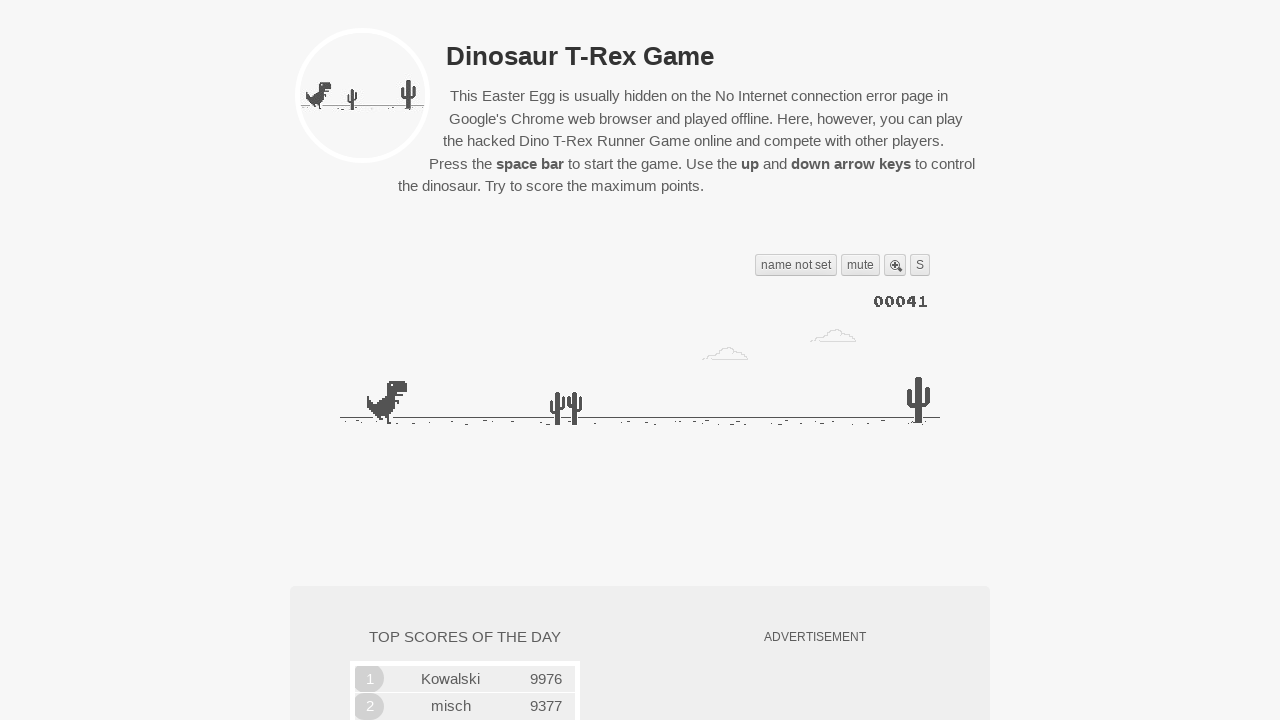

Retrieved game state (iteration 13)
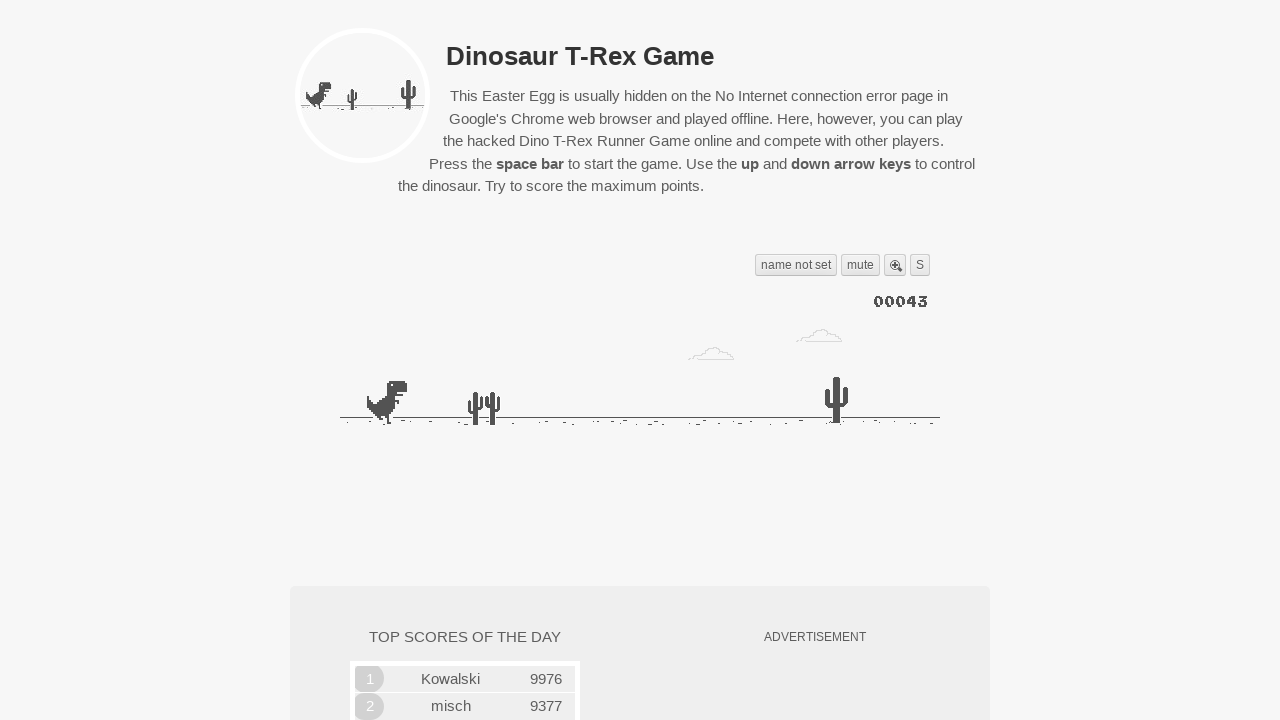

Detected obstacle at distance 145 - performed jump
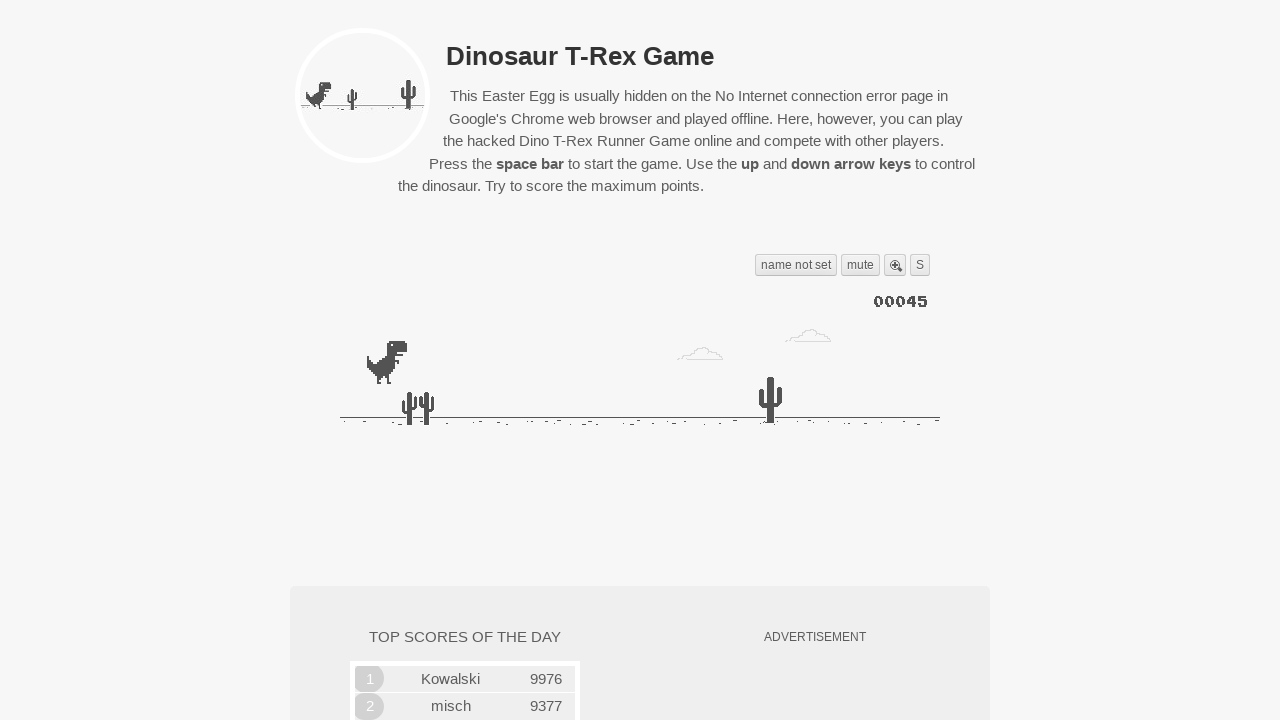

Retrieved game state (iteration 14)
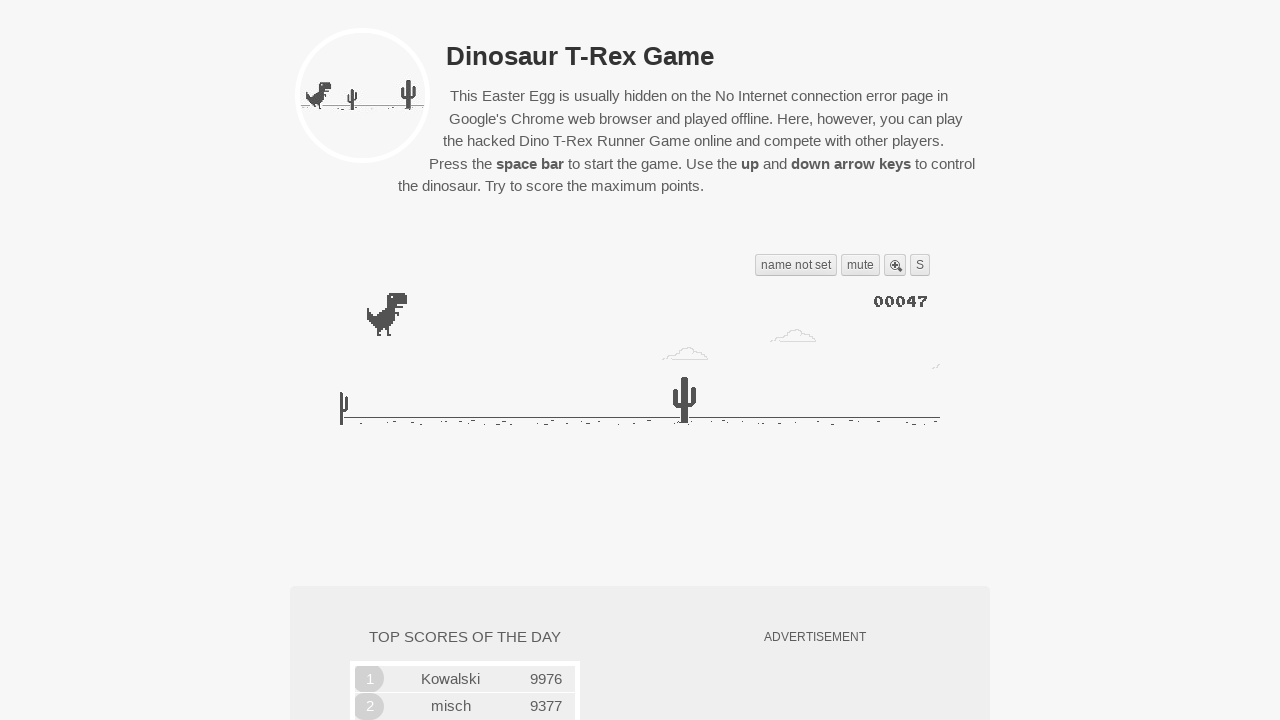

Retrieved game state (iteration 15)
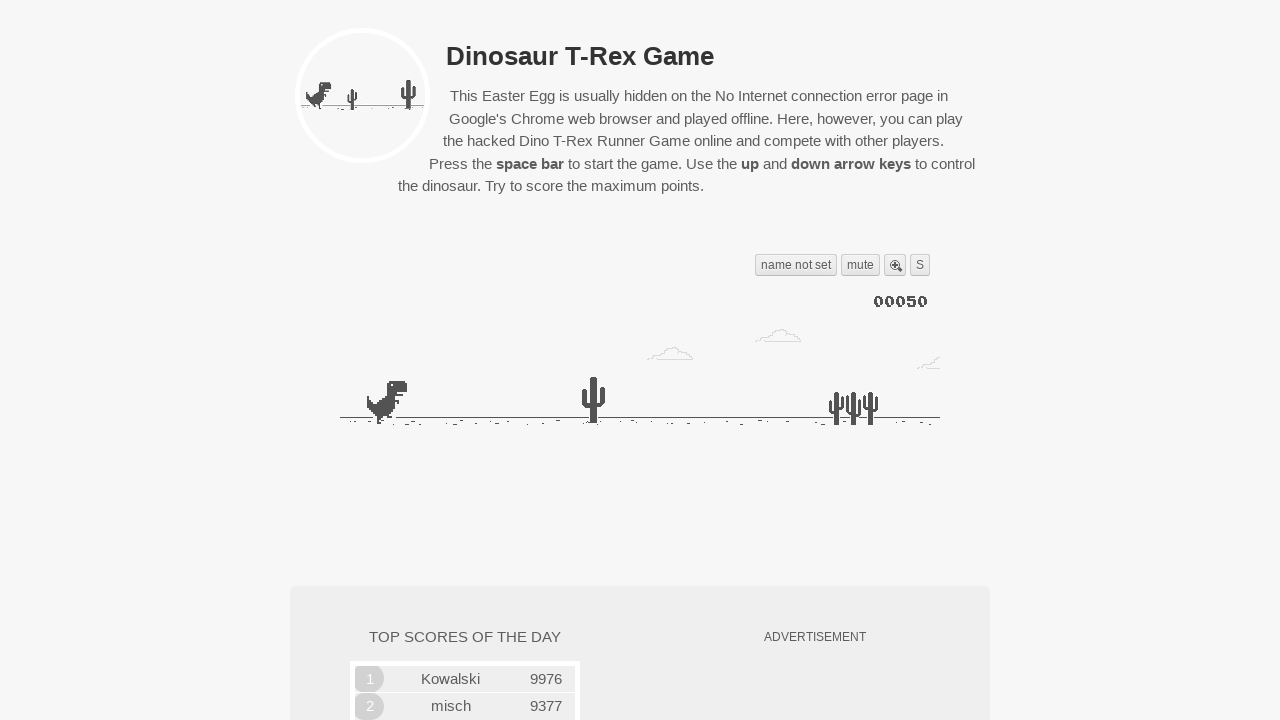

Retrieved game state (iteration 16)
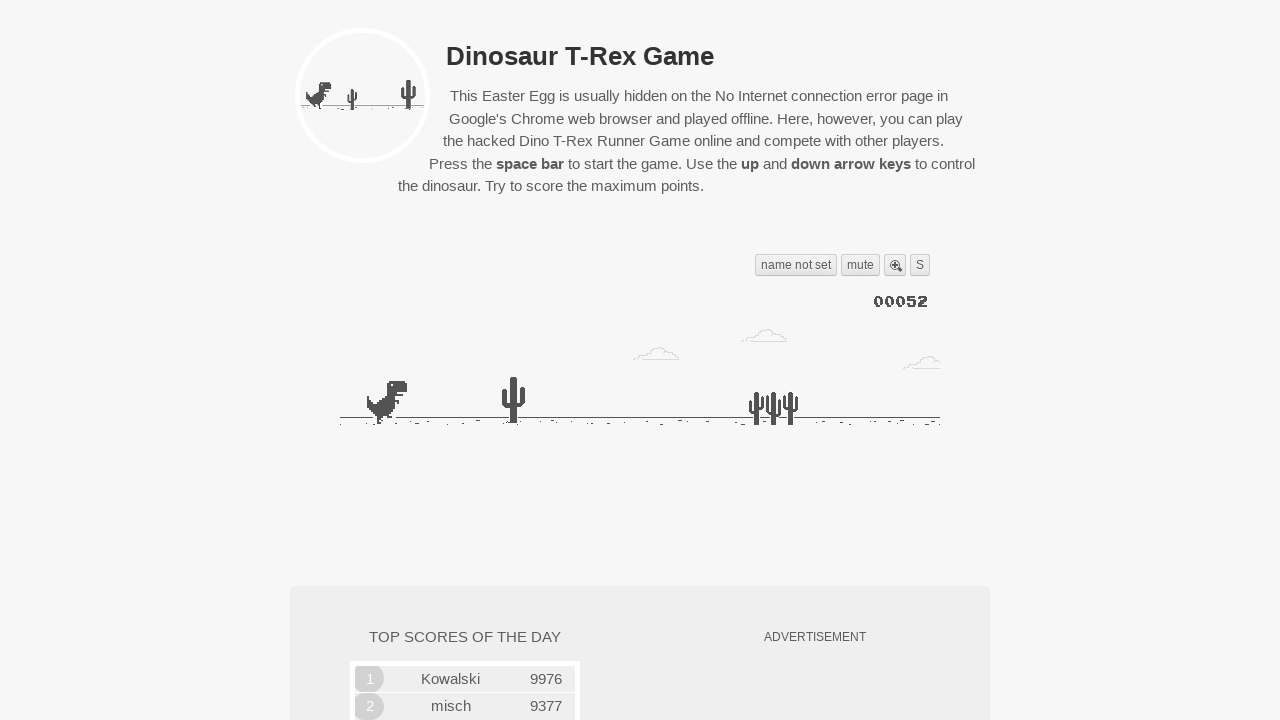

Detected obstacle at distance 178 - performed jump
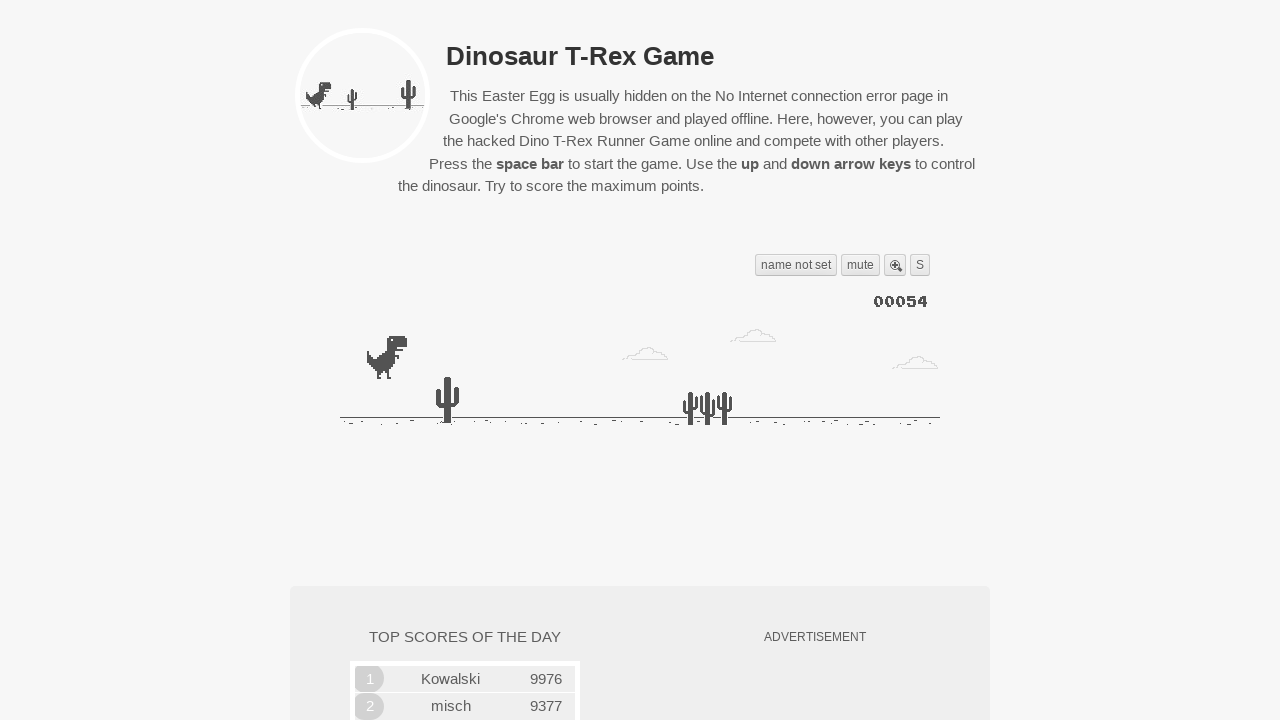

Retrieved game state (iteration 17)
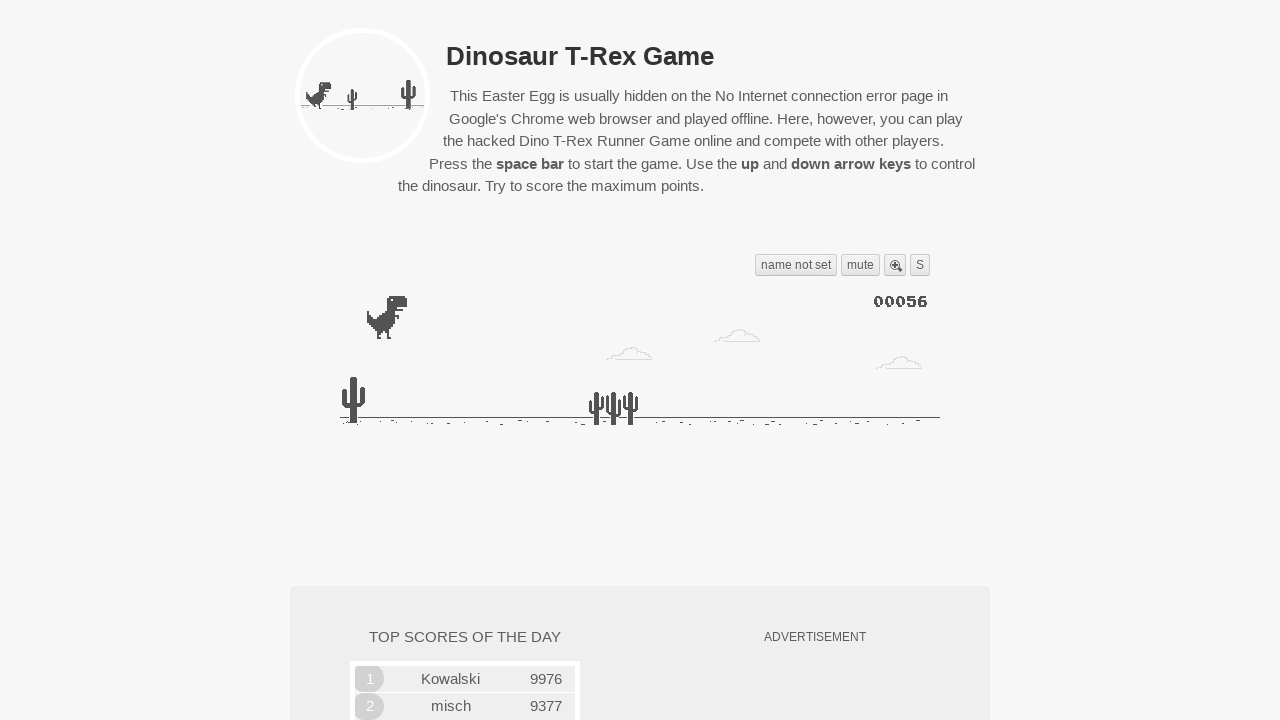

Retrieved game state (iteration 18)
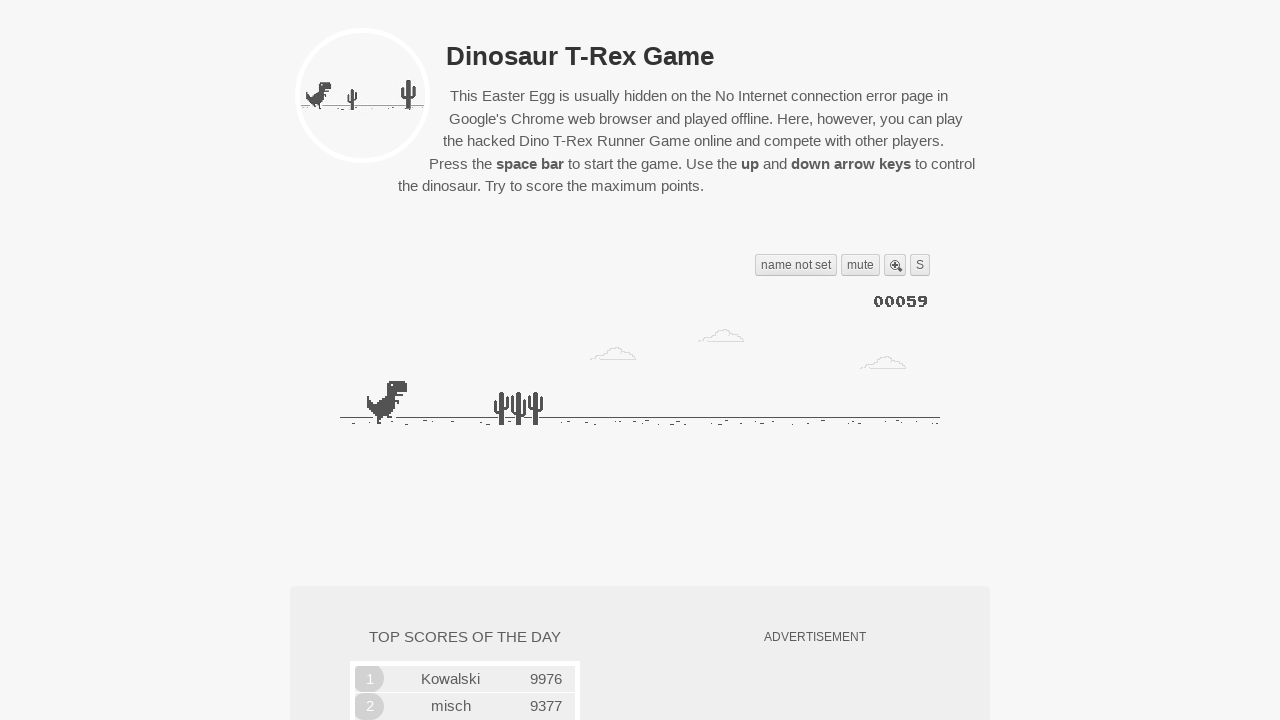

Retrieved game state (iteration 19)
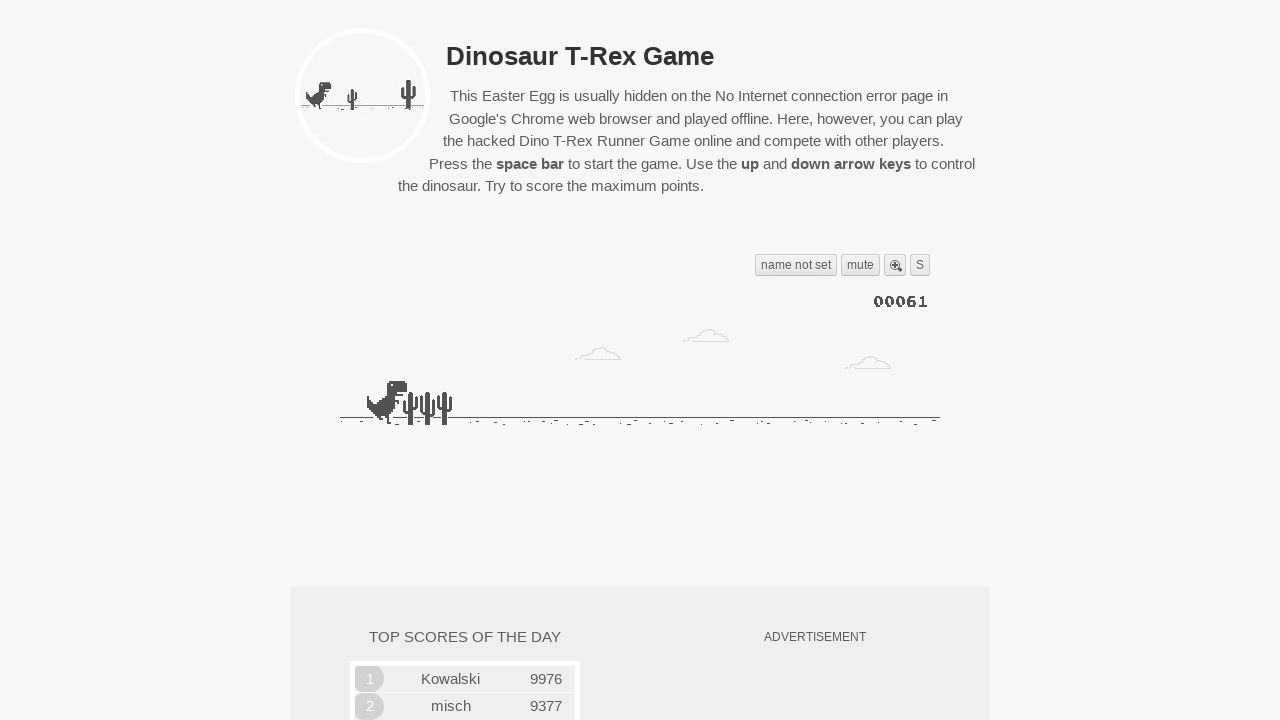

Detected obstacle at distance 89 - performed jump
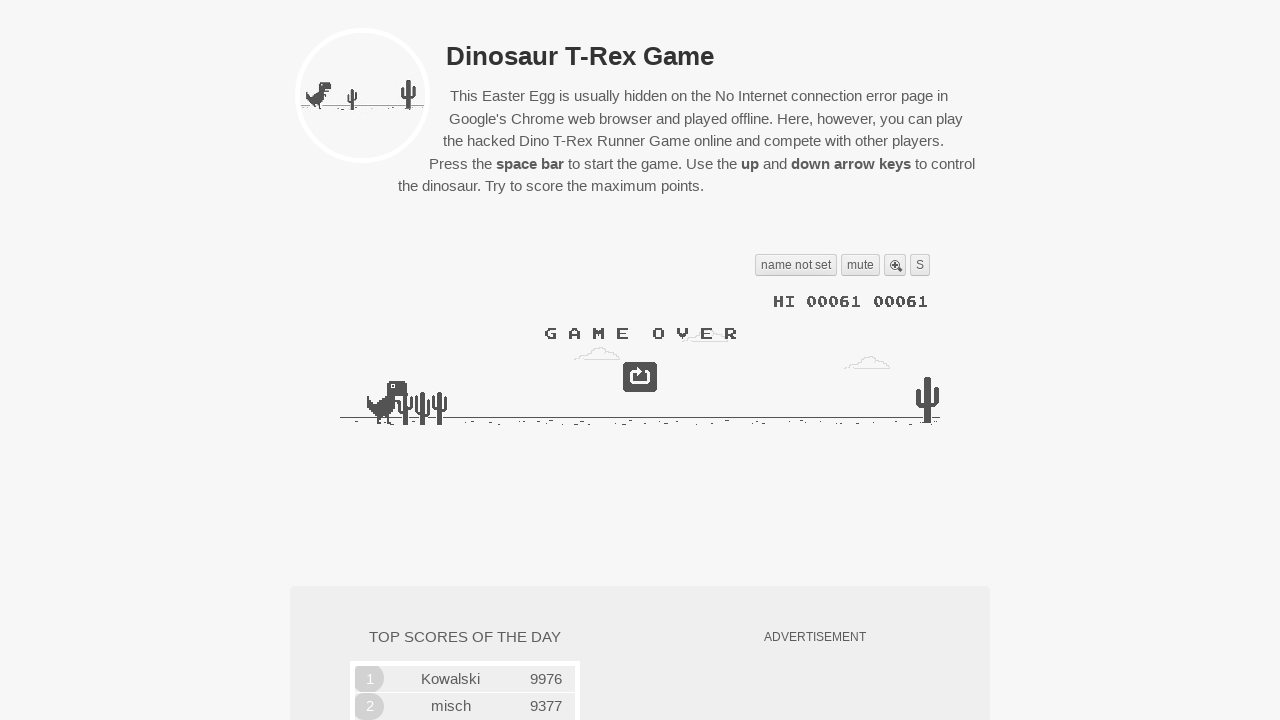

Retrieved game state (iteration 20)
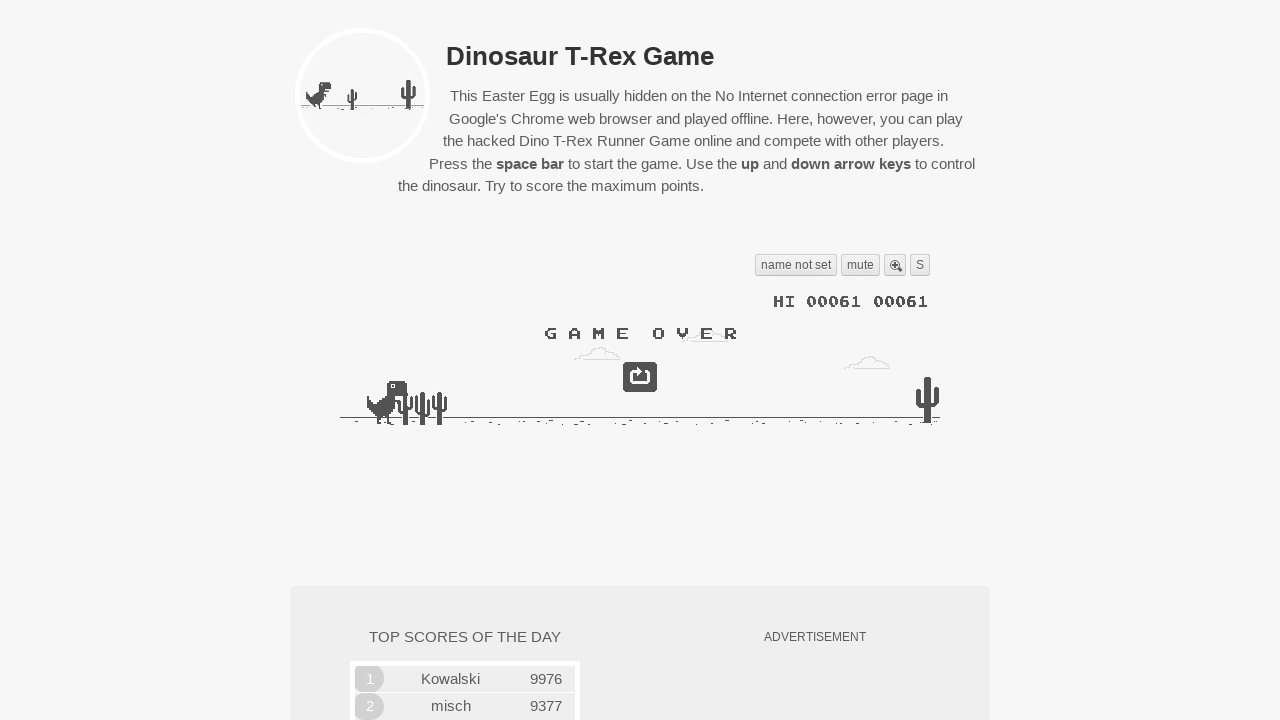

Game crashed - breaking out of play loop
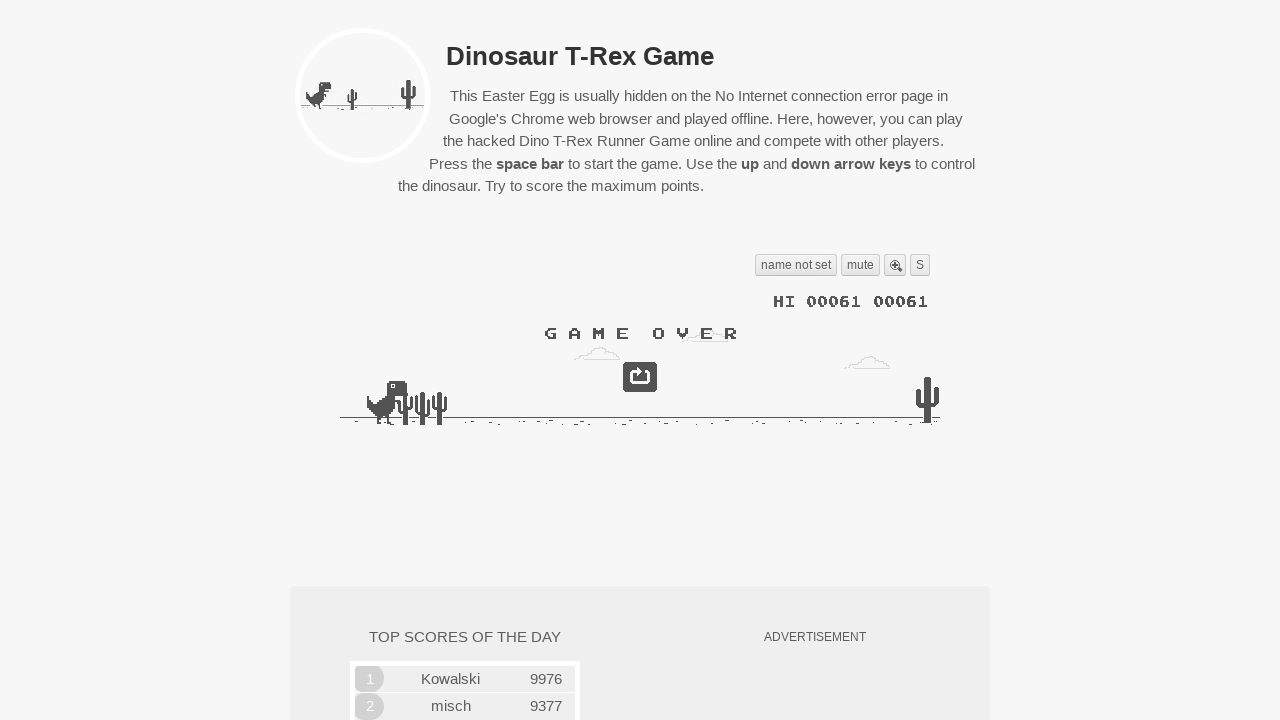

Verified game container still present after gameplay
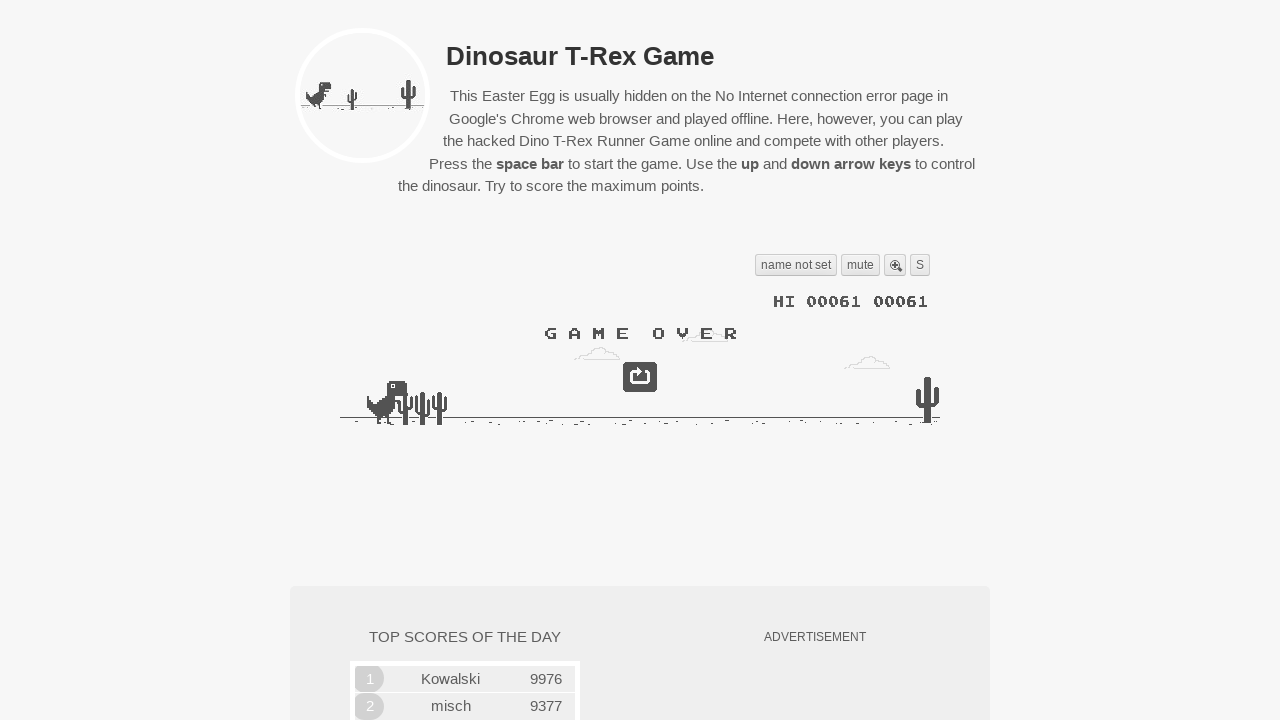

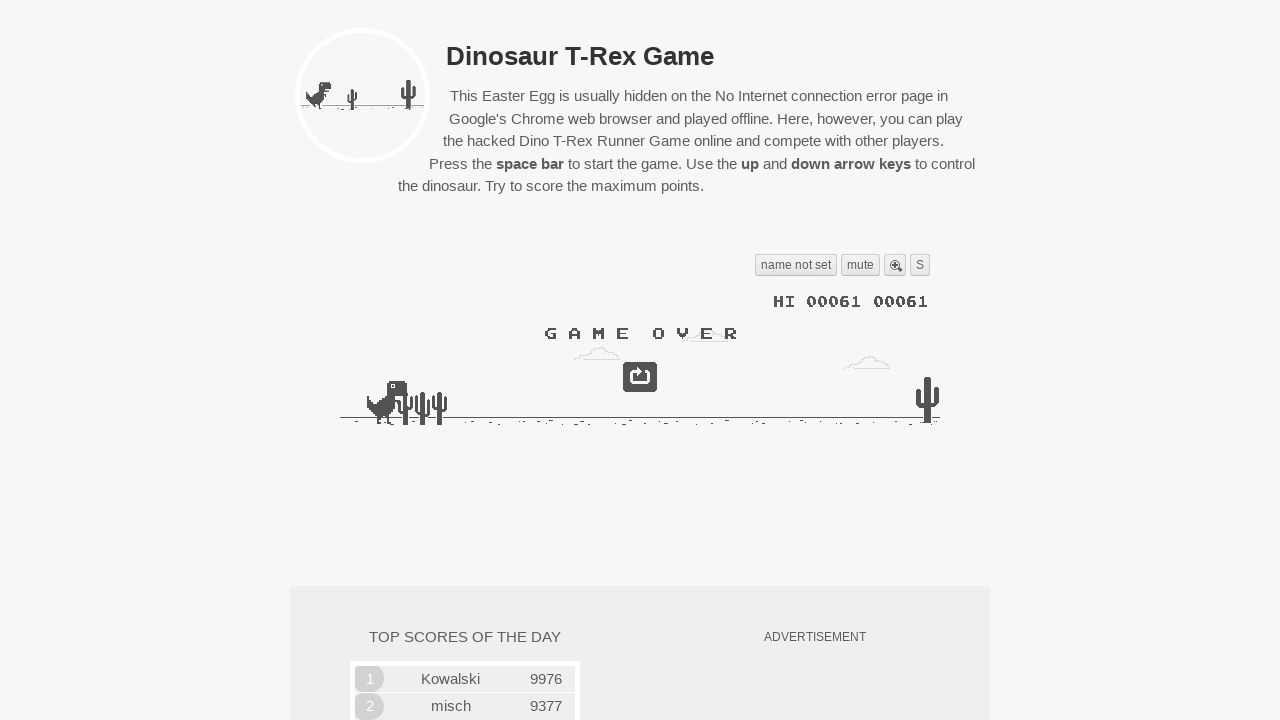